Tests the Indian railway search functionality by entering source and destination stations (Pondicherry to Pudukkotai) and retrieving train listings

Starting URL: https://erail.in/

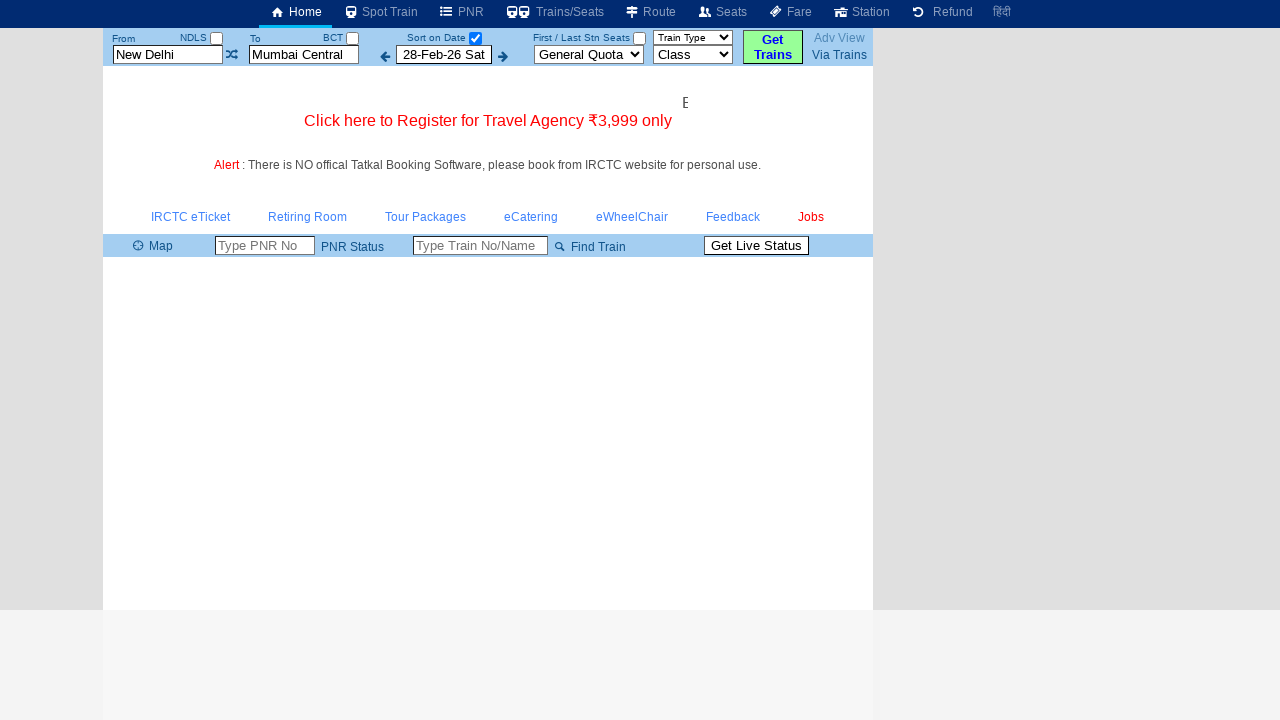

Cleared the 'From Station' input field on input[placeholder='From Station']
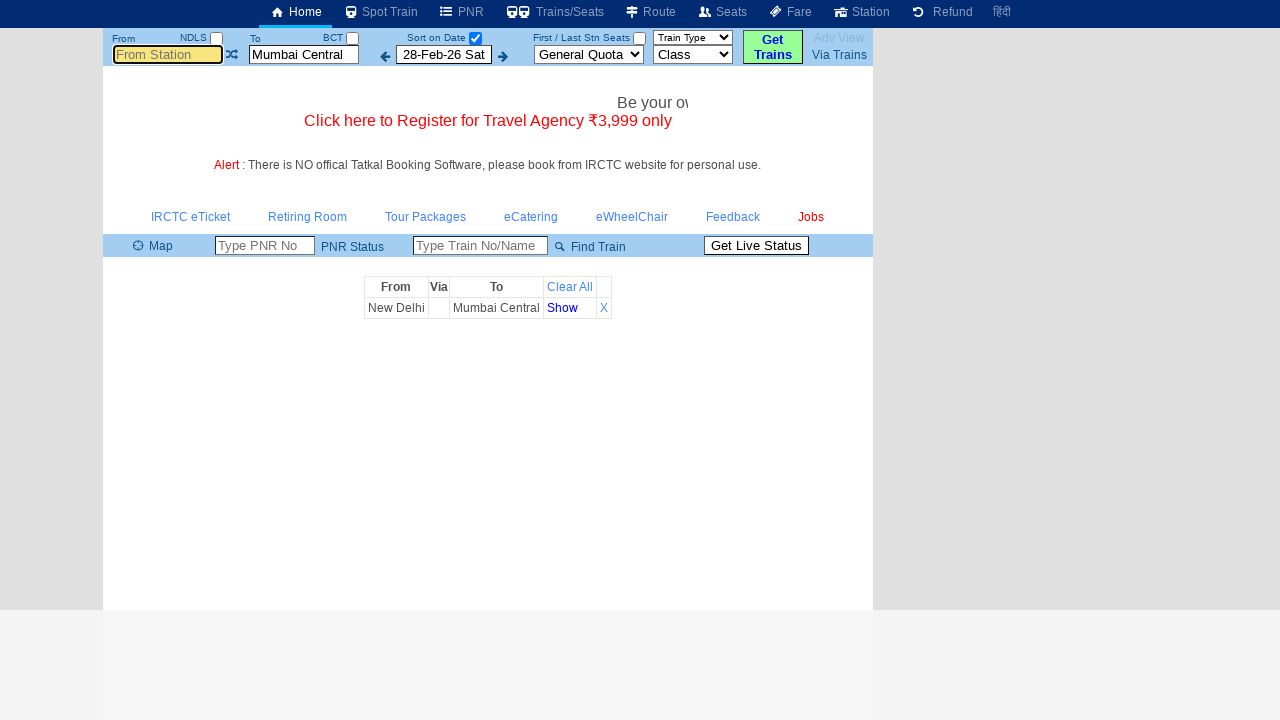

Entered 'Pondicherry' as the source station on input[placeholder='From Station']
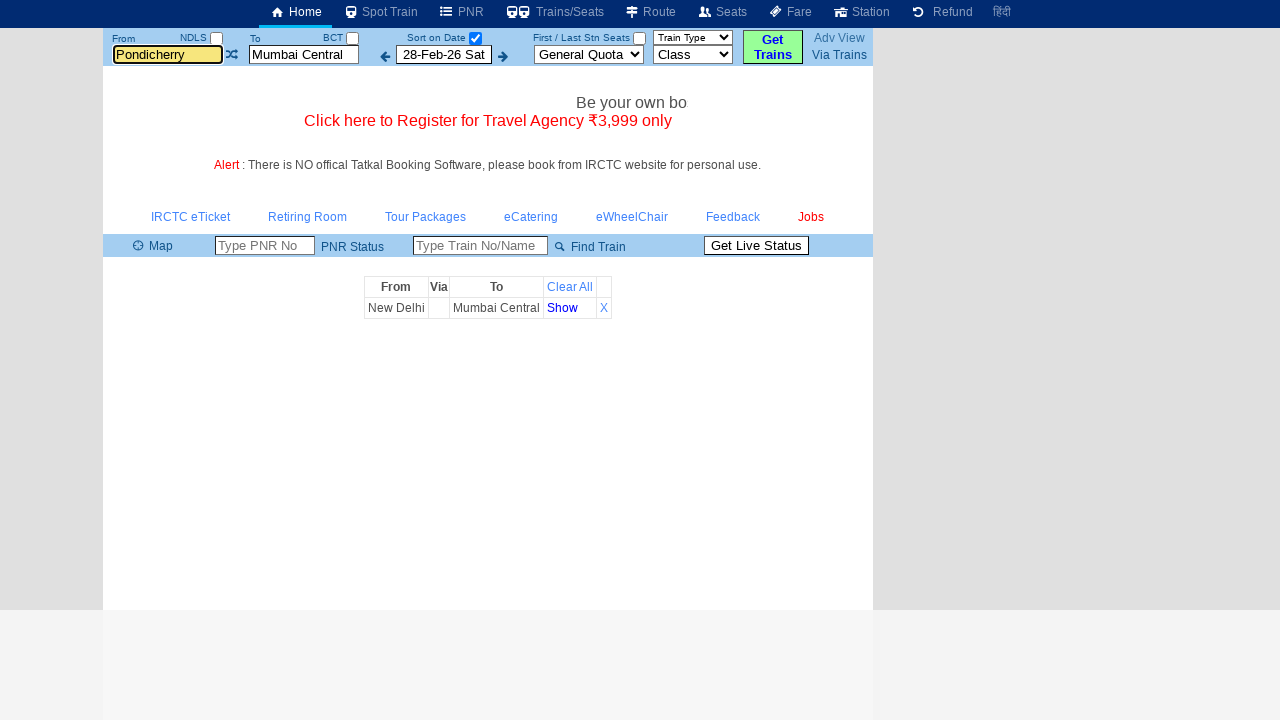

Pressed Tab key to confirm 'From Station' selection on input[placeholder='From Station']
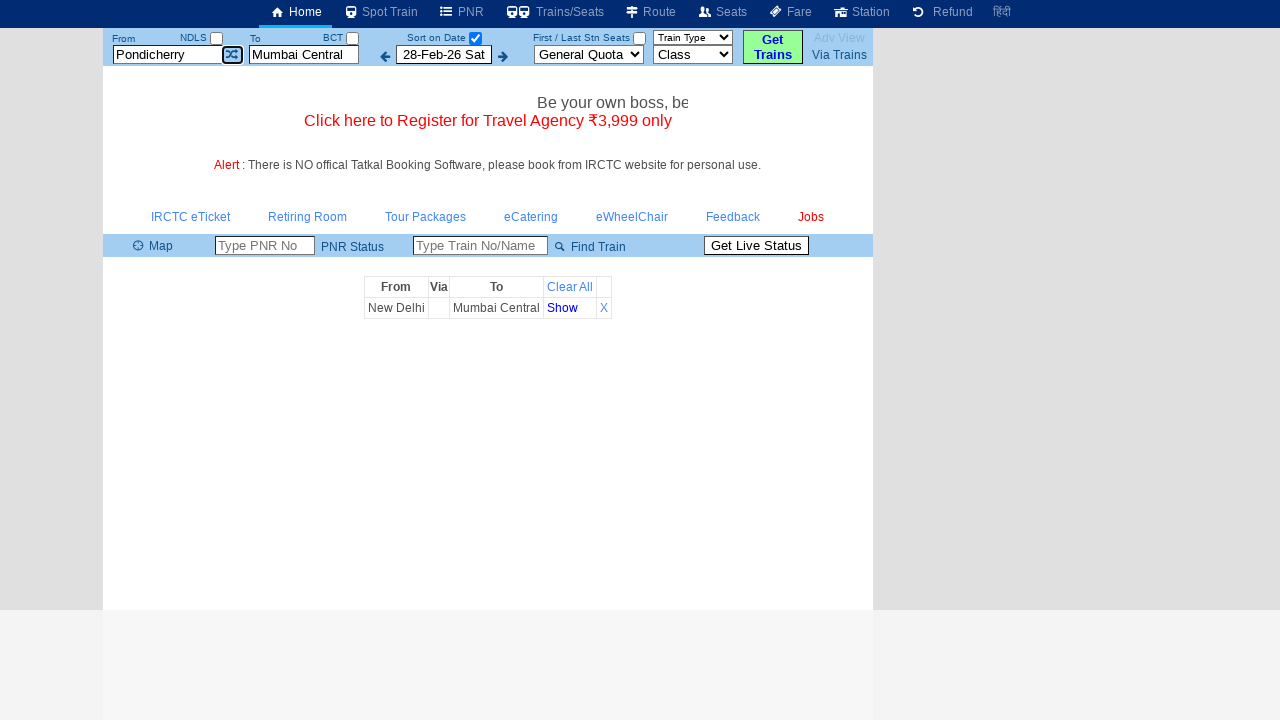

Waited 2000ms for autocomplete to process the source station
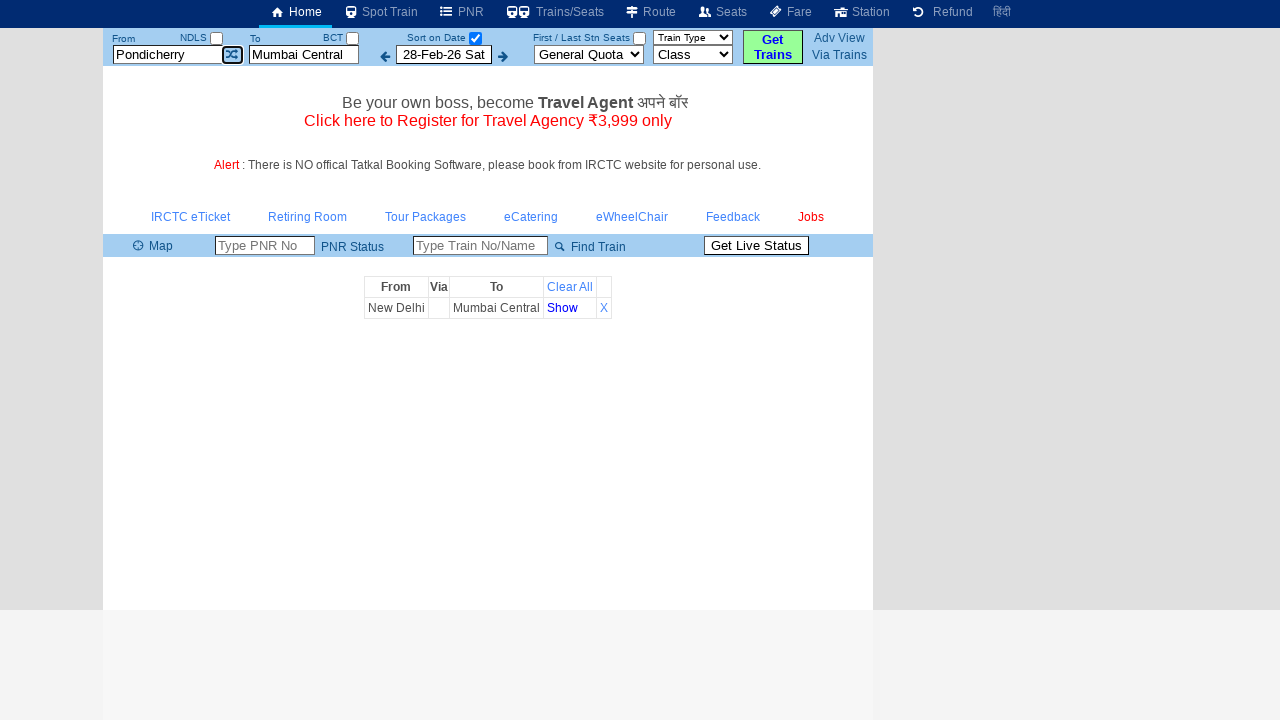

Cleared the 'To Station' input field on input[placeholder='To Station']
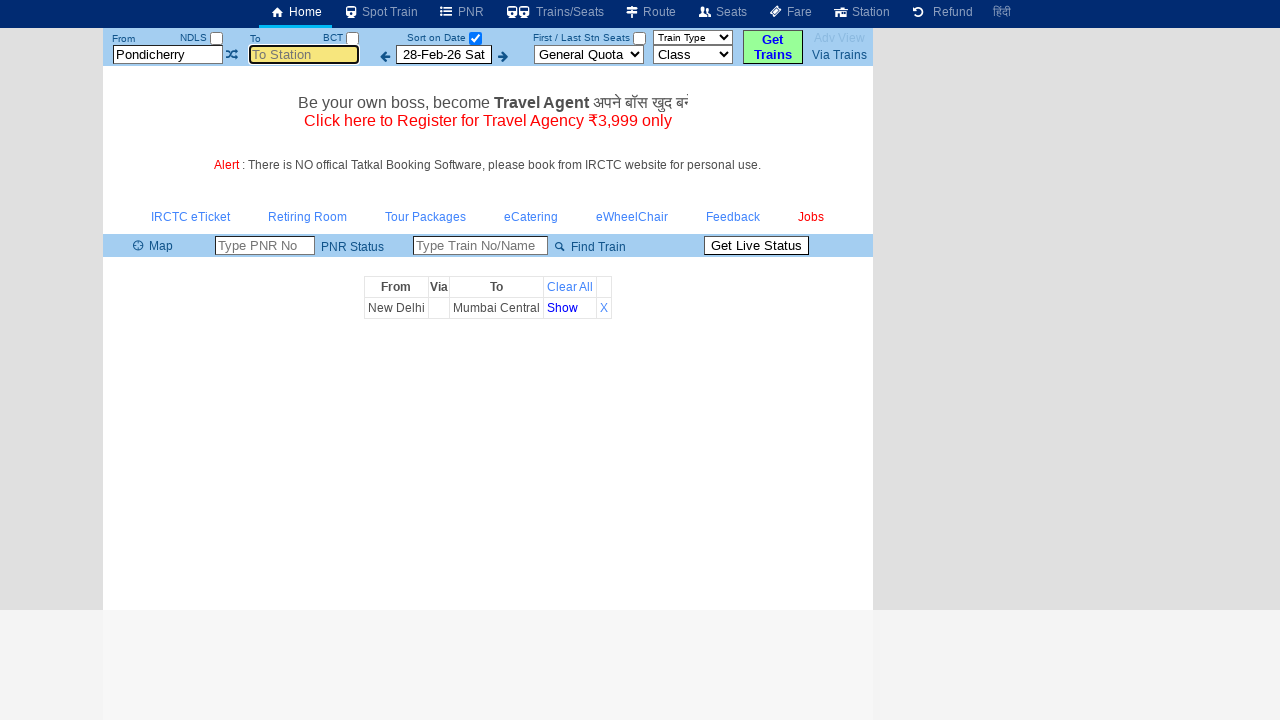

Entered 'Pudukkotai' as the destination station on input[placeholder='To Station']
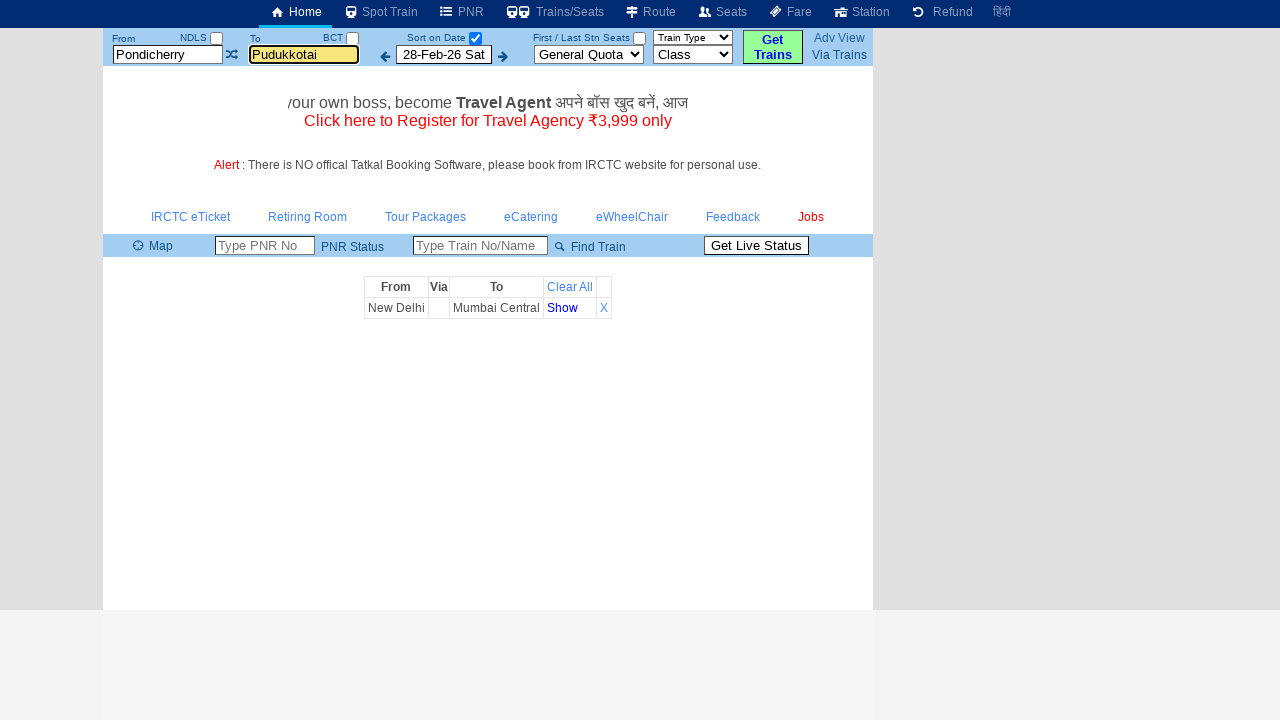

Pressed Tab key to confirm 'To Station' selection on input[placeholder='To Station']
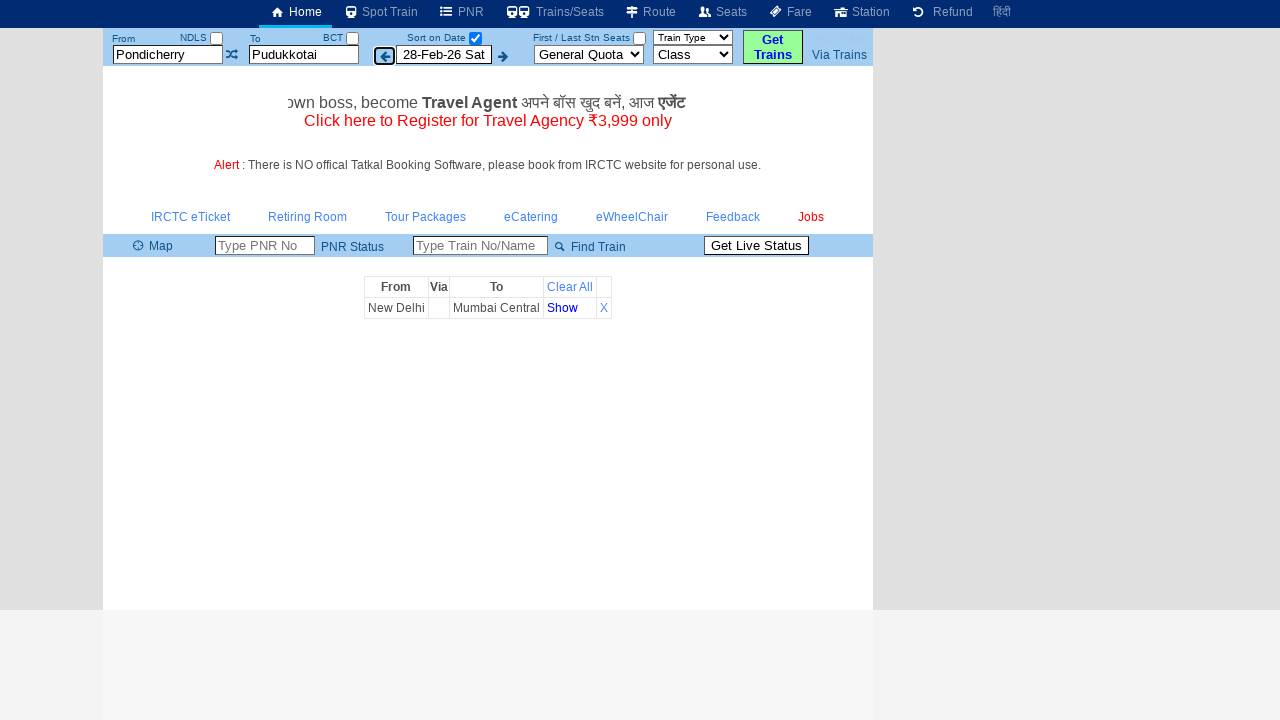

Waited 2000ms for autocomplete to process the destination station
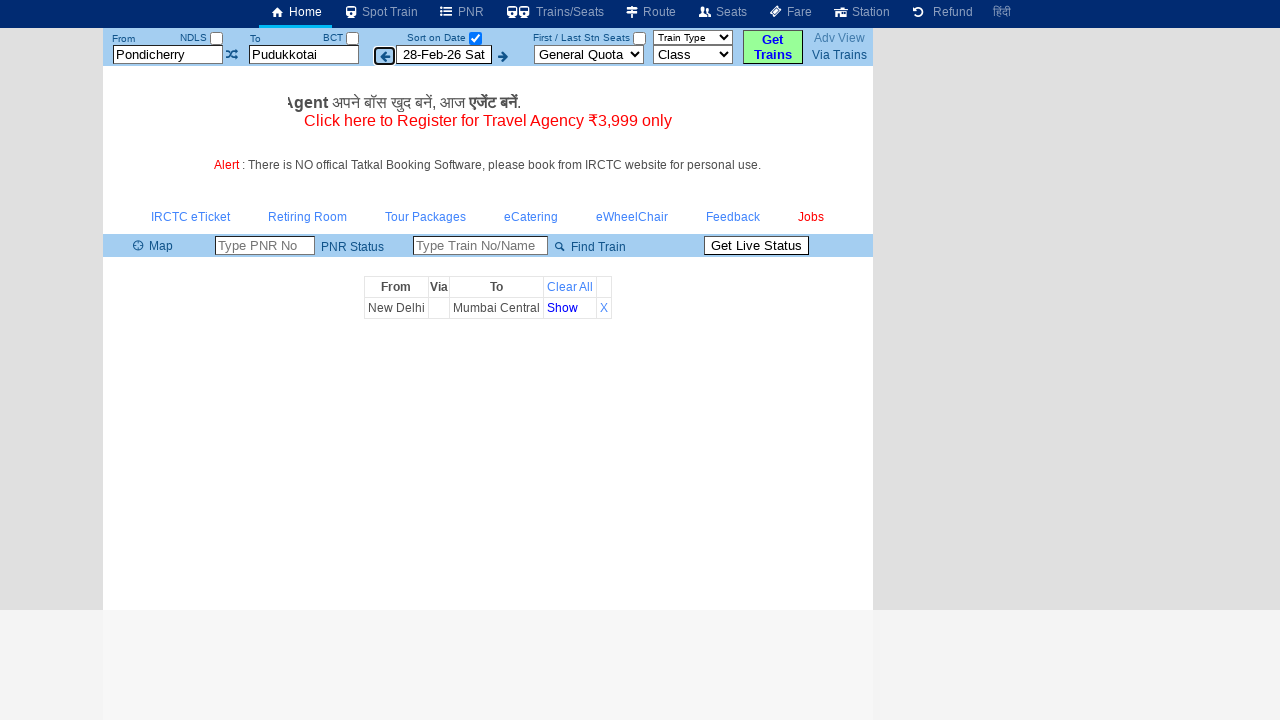

Clicked the search button to query trains from Pondicherry to Pudukkotai at (773, 47) on #buttonFromTo
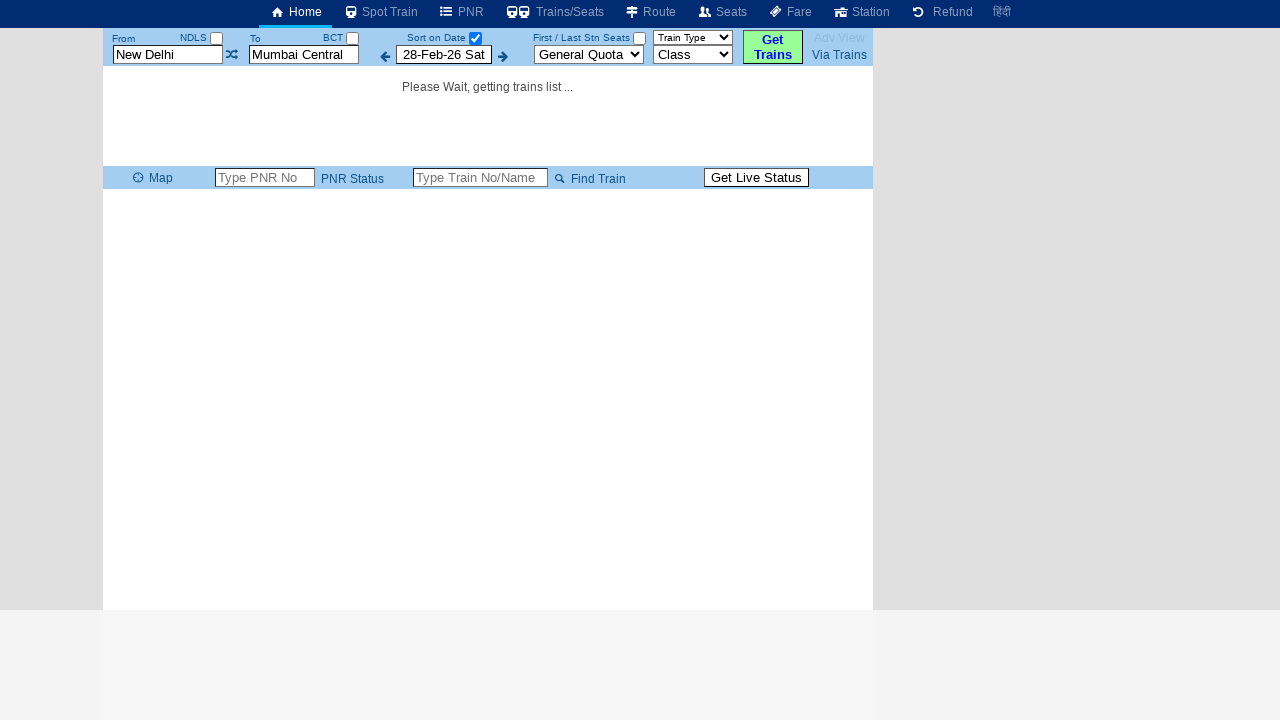

Train list results loaded successfully with unique train listings
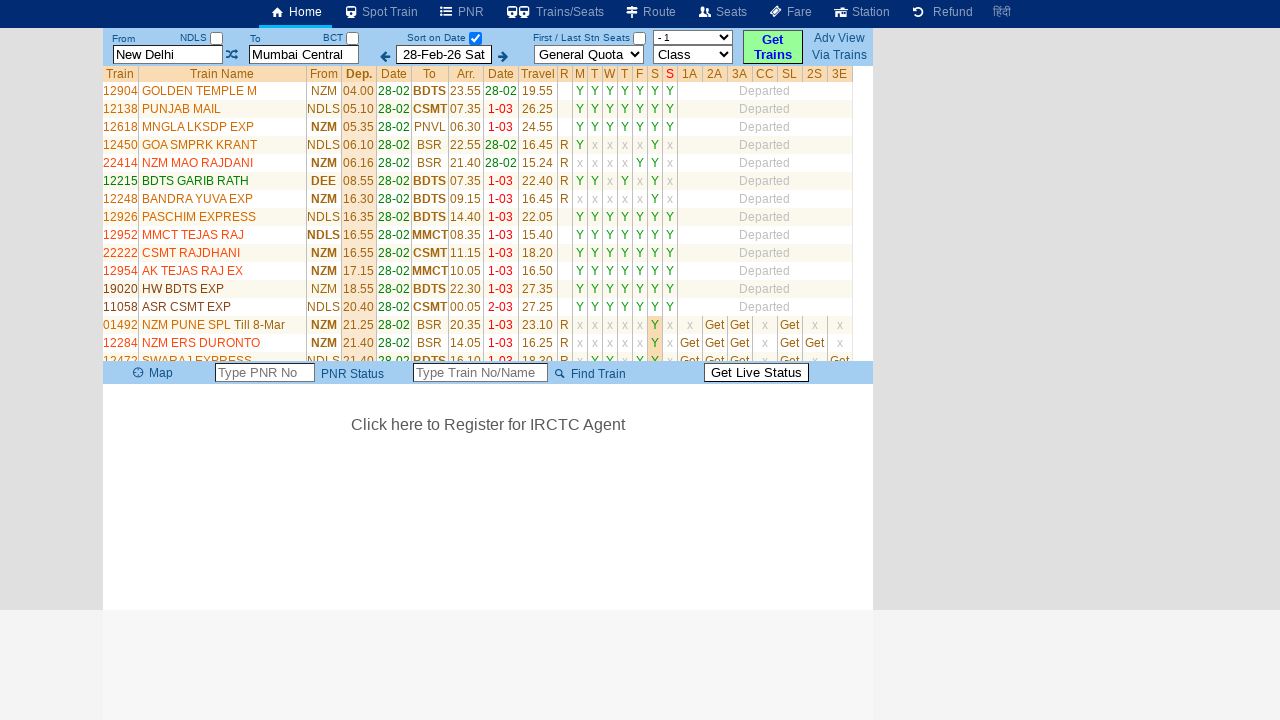

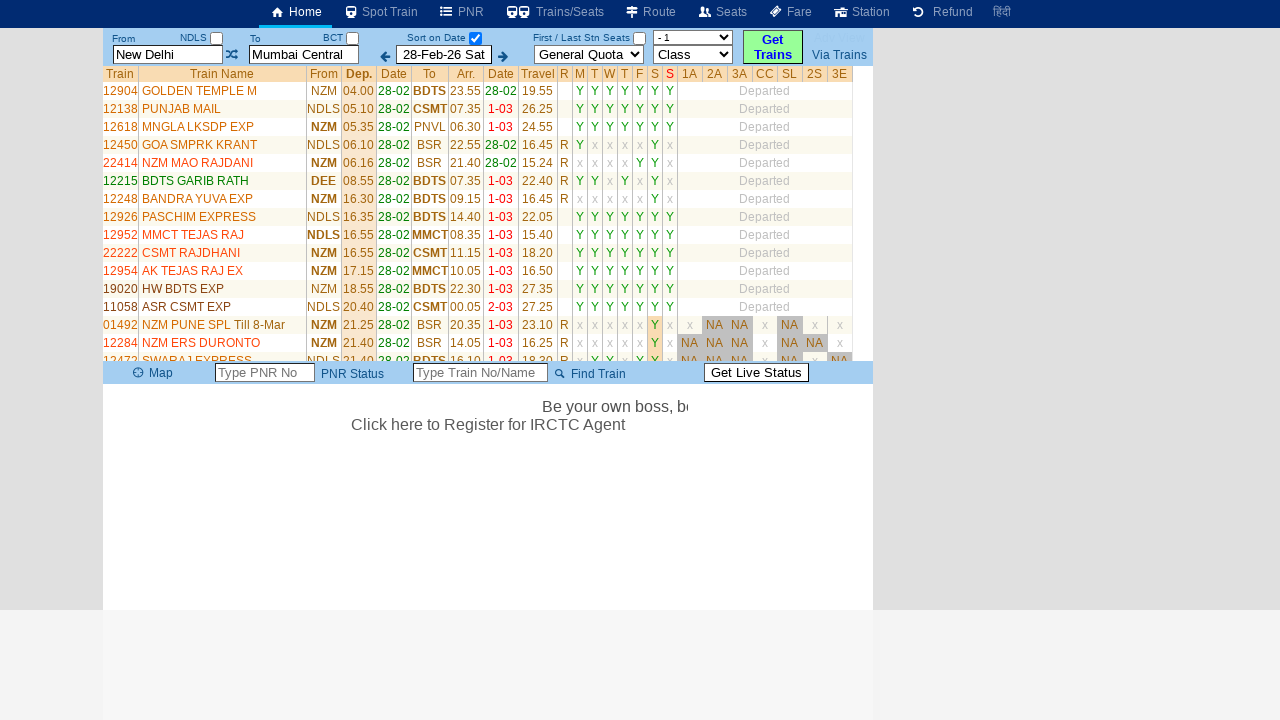